Tests JavaScript alert handling by clicking a button that triggers an alert and then dismissing it

Starting URL: https://echoecho.com/javascript4.htm

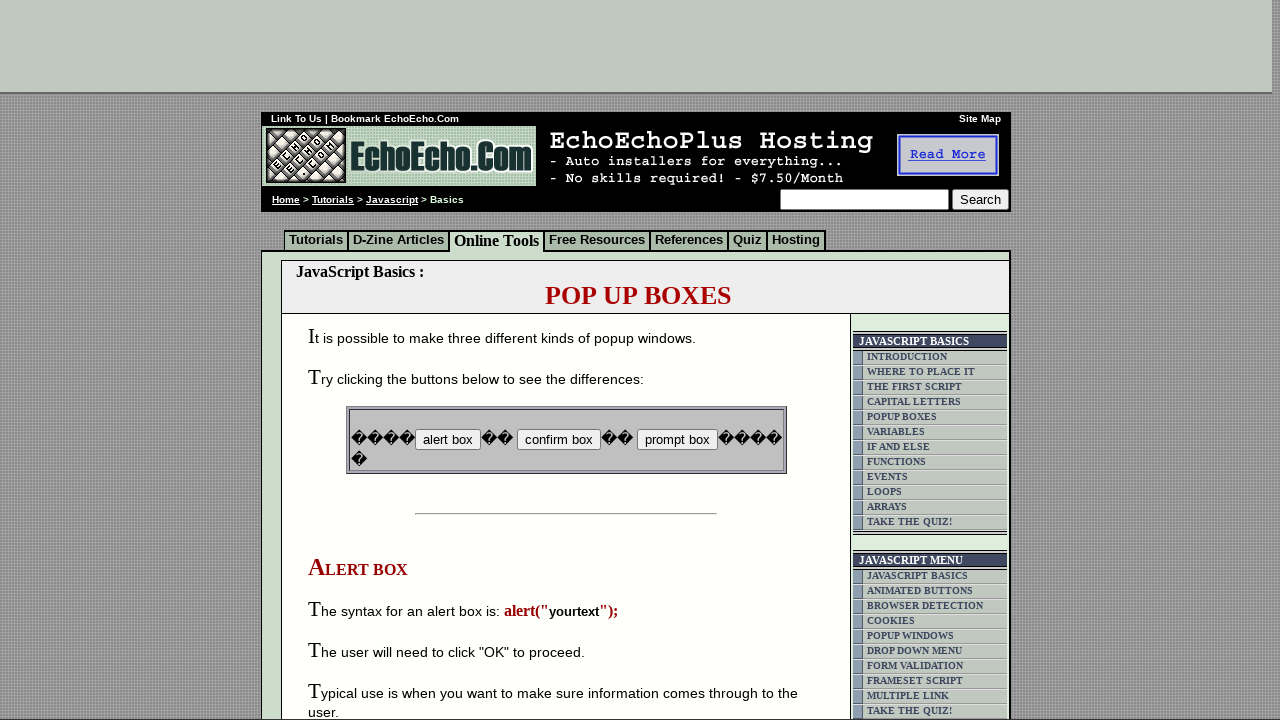

Clicked button to trigger JavaScript alert at (558, 440) on input[name='B2']
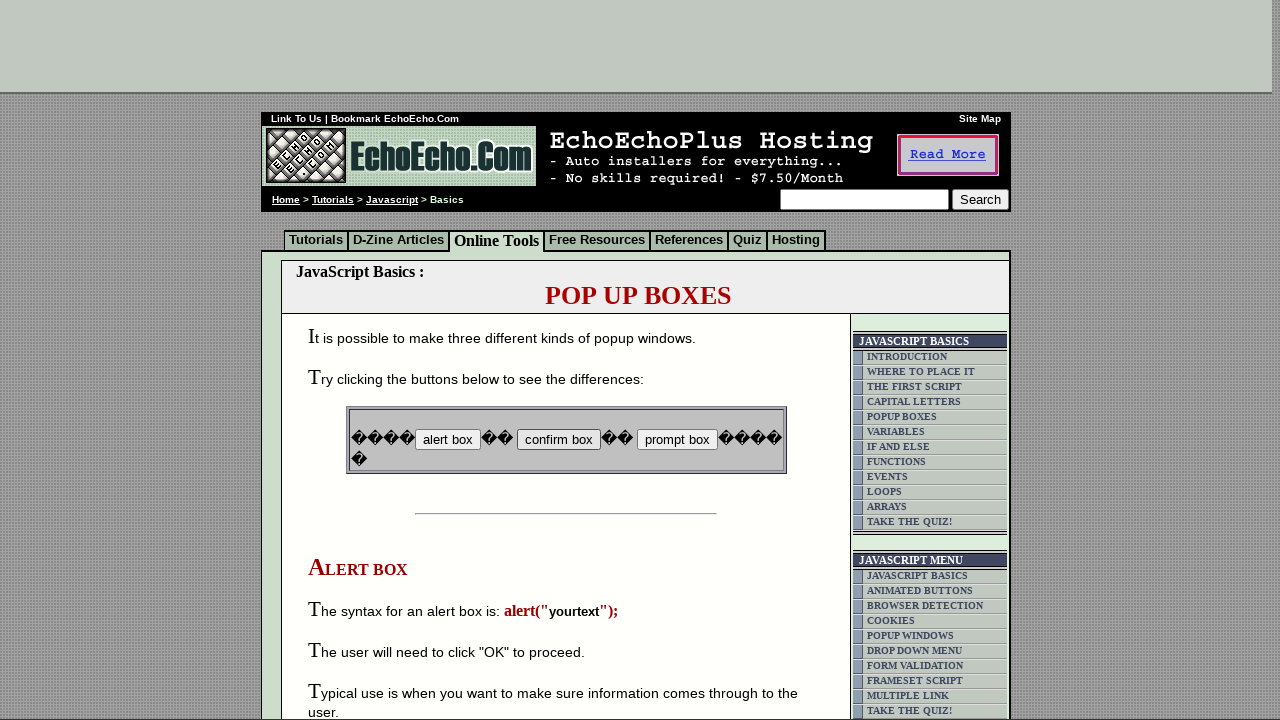

Set up dialog handler to dismiss alert
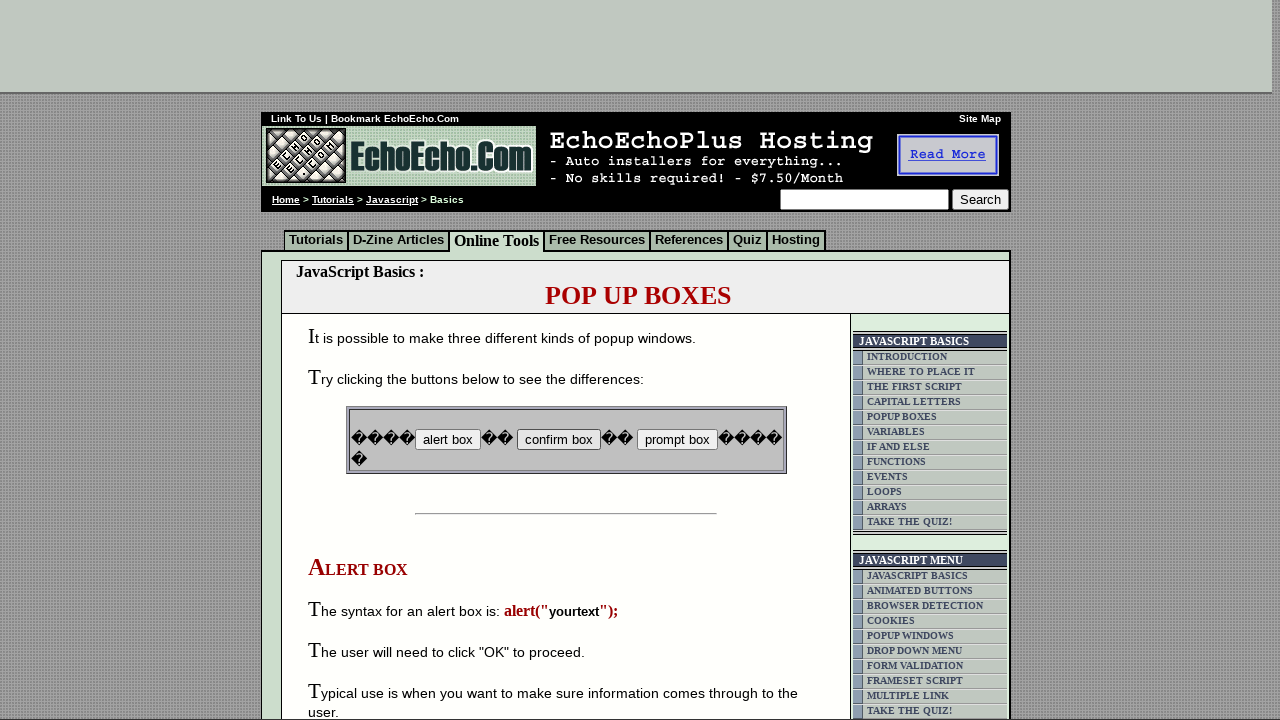

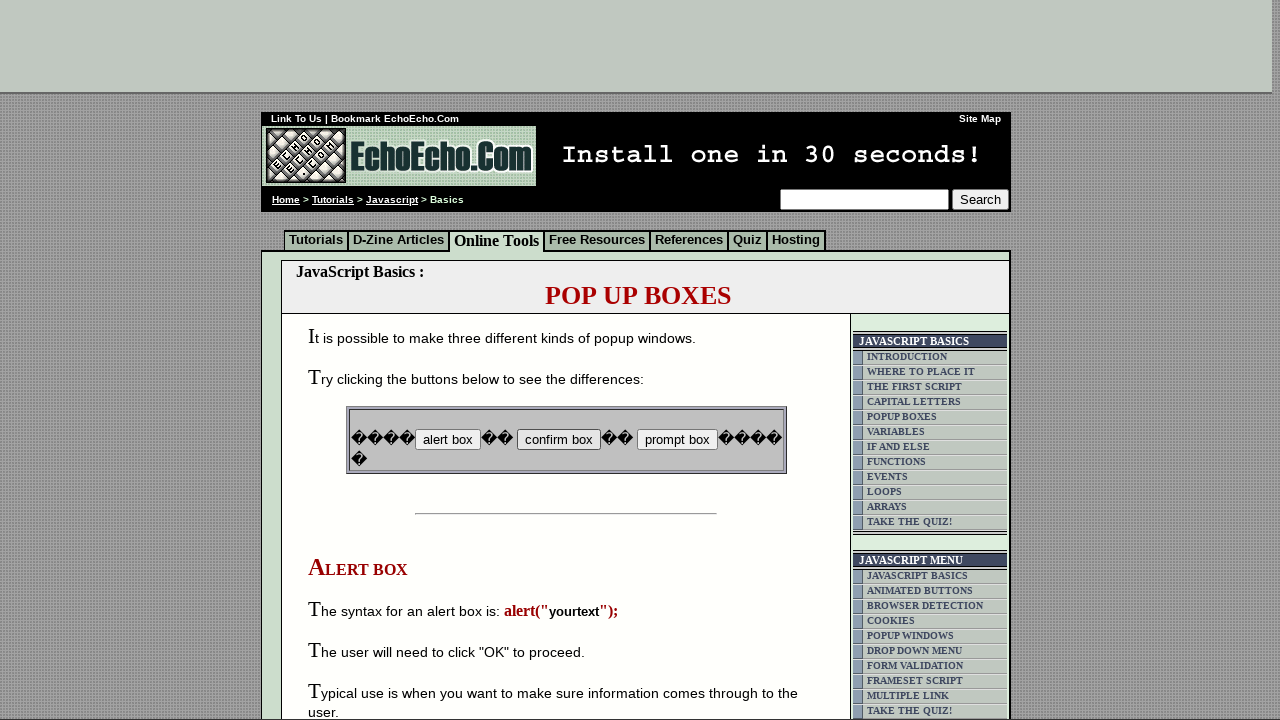